Tests drag and drop functionality by dragging an image element into a trash container within an iframe

Starting URL: https://www.globalsqa.com/demo-site/draganddrop/

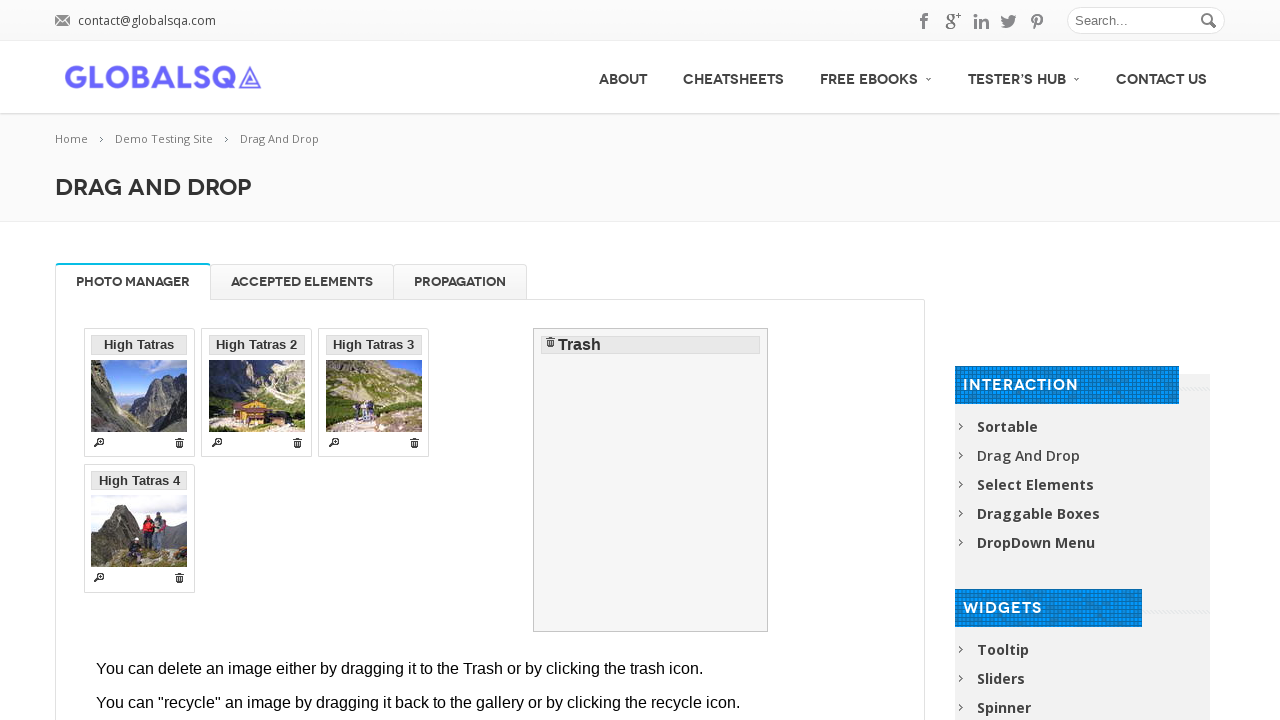

Located the demo-frame iframe
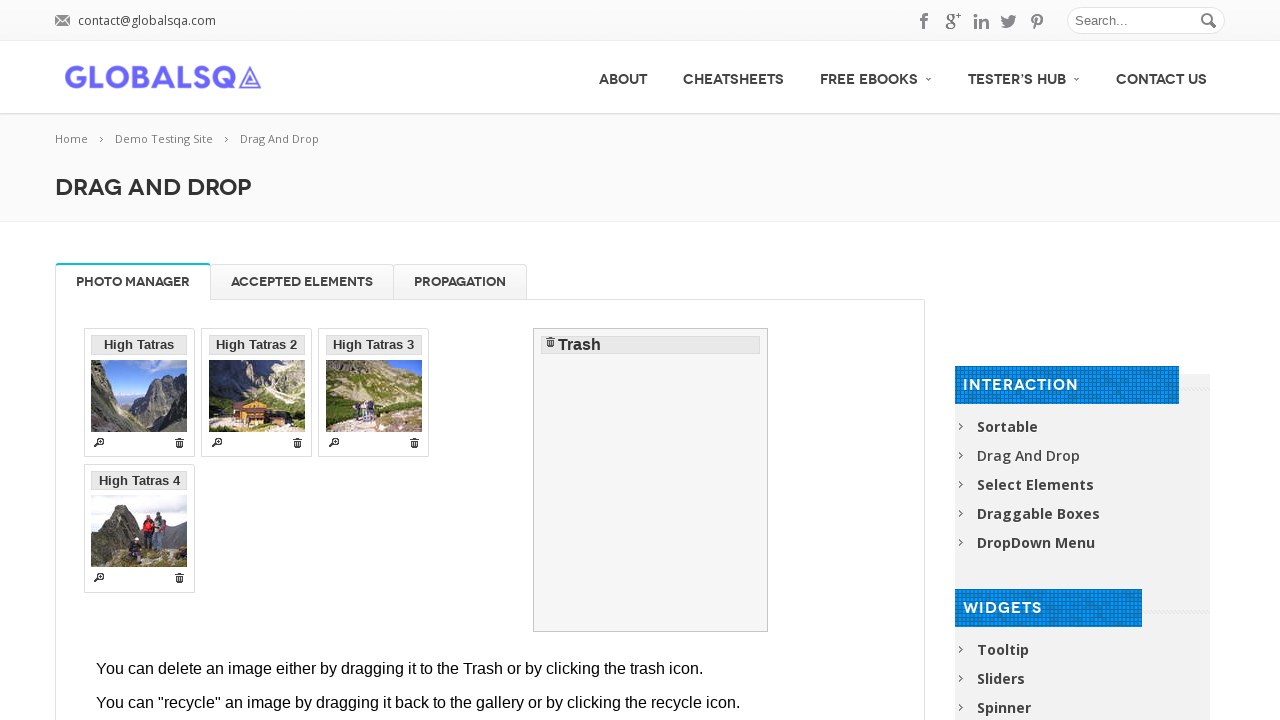

Located the source image element 'The peaks of High Tatras'
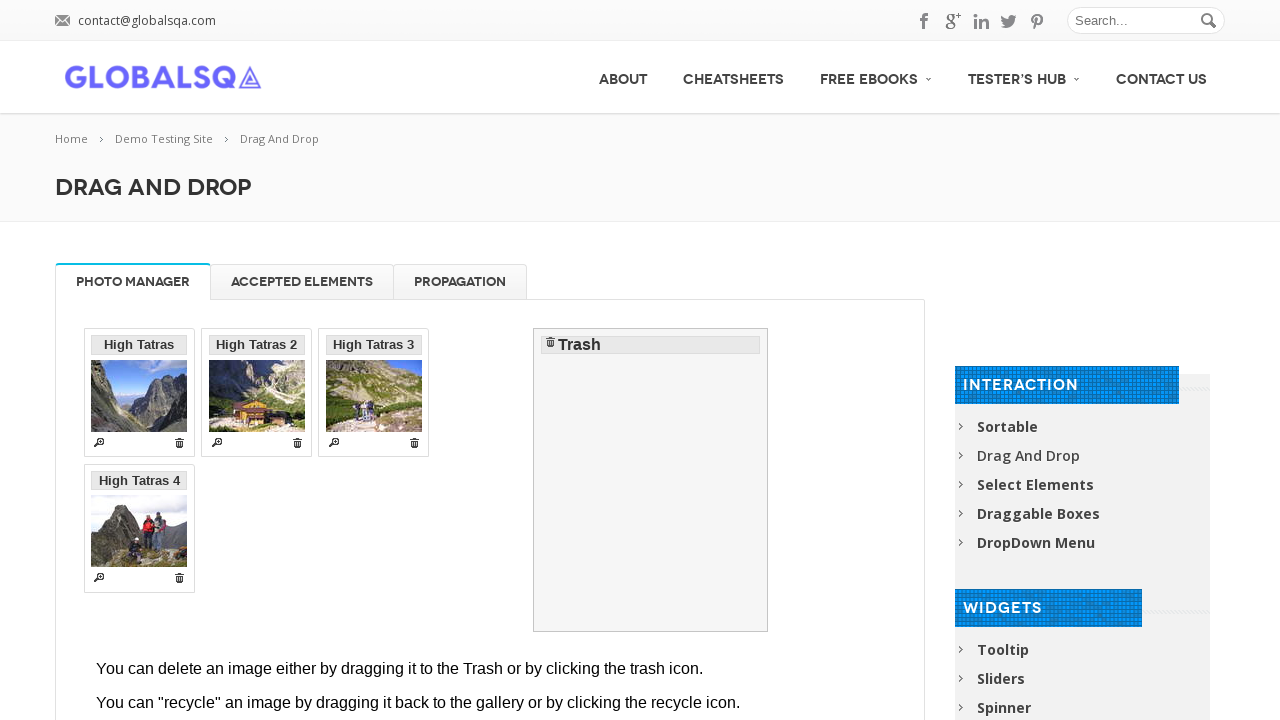

Located the trash destination element
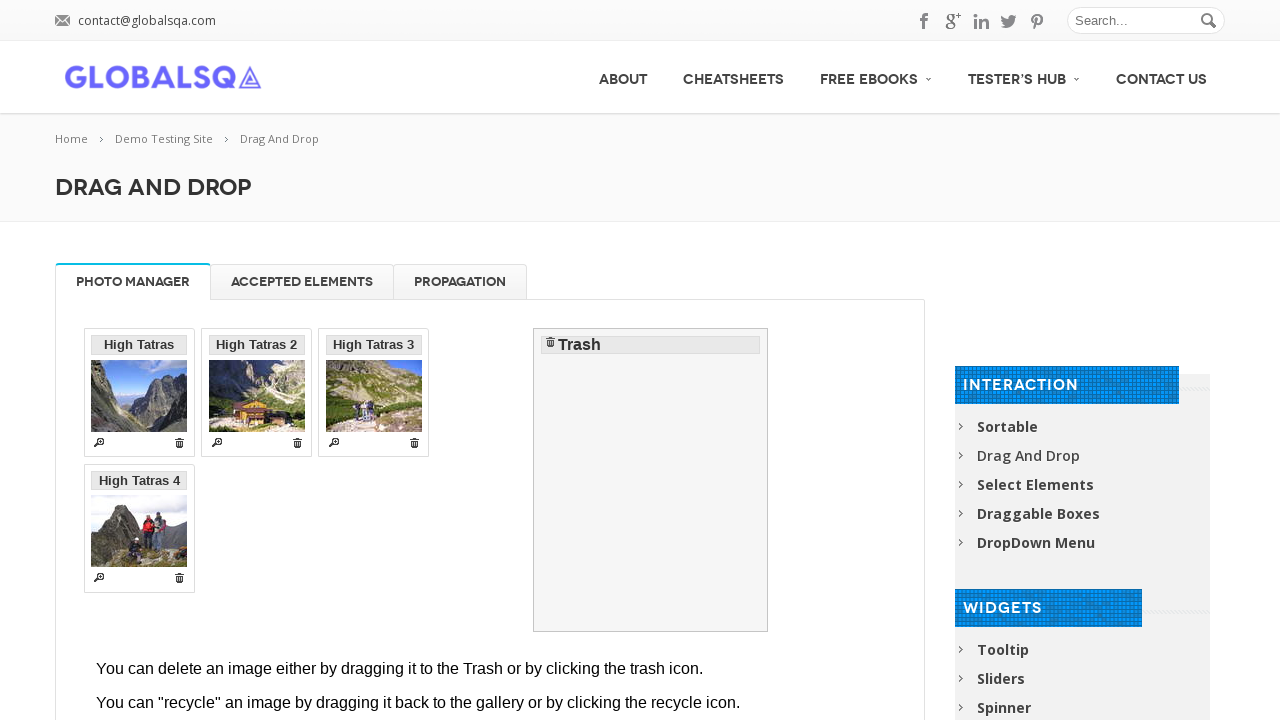

Dragged the image element into the trash container at (651, 480)
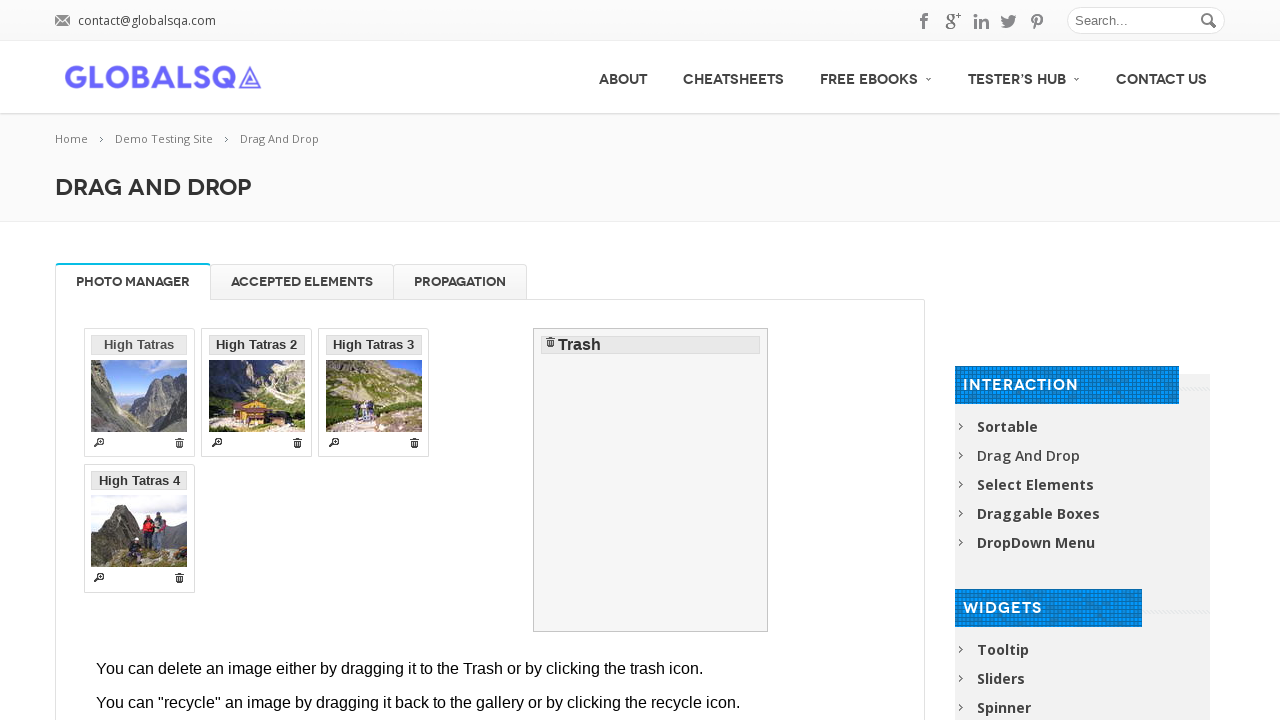

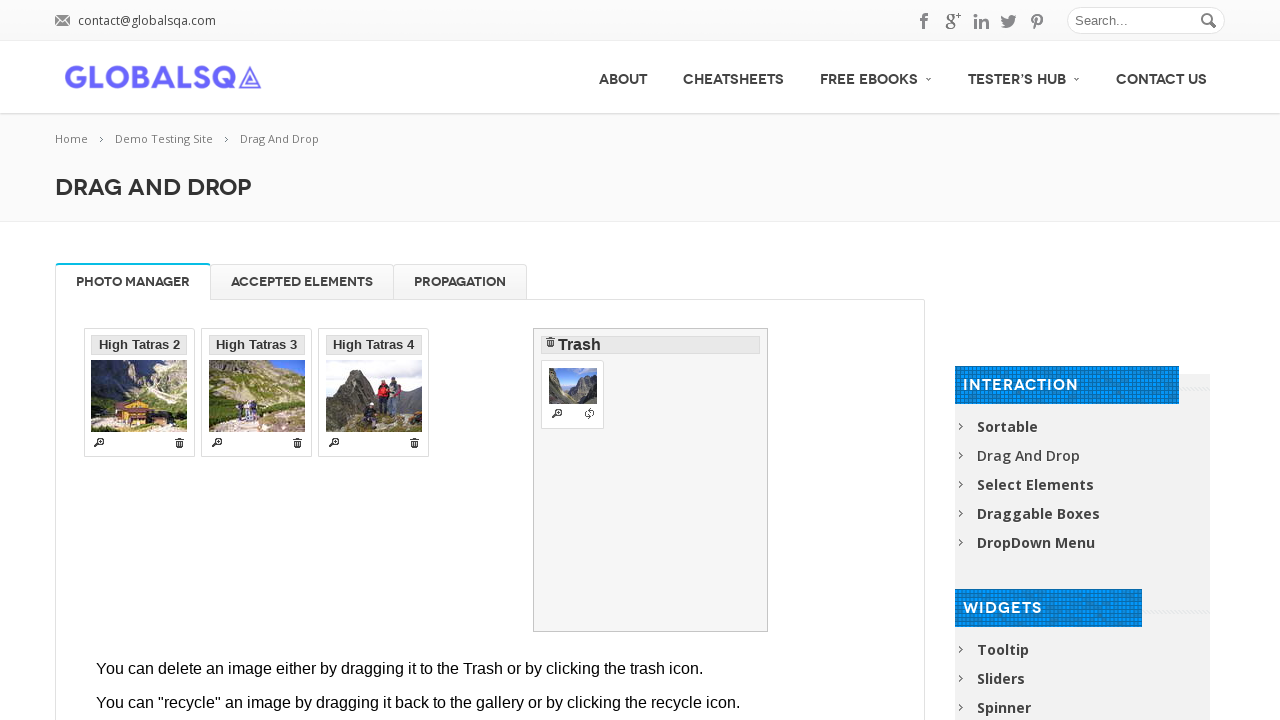